Tests browser alert handling by clicking a confirm button and dismissing the alert dialog

Starting URL: https://demoqa.com/alerts

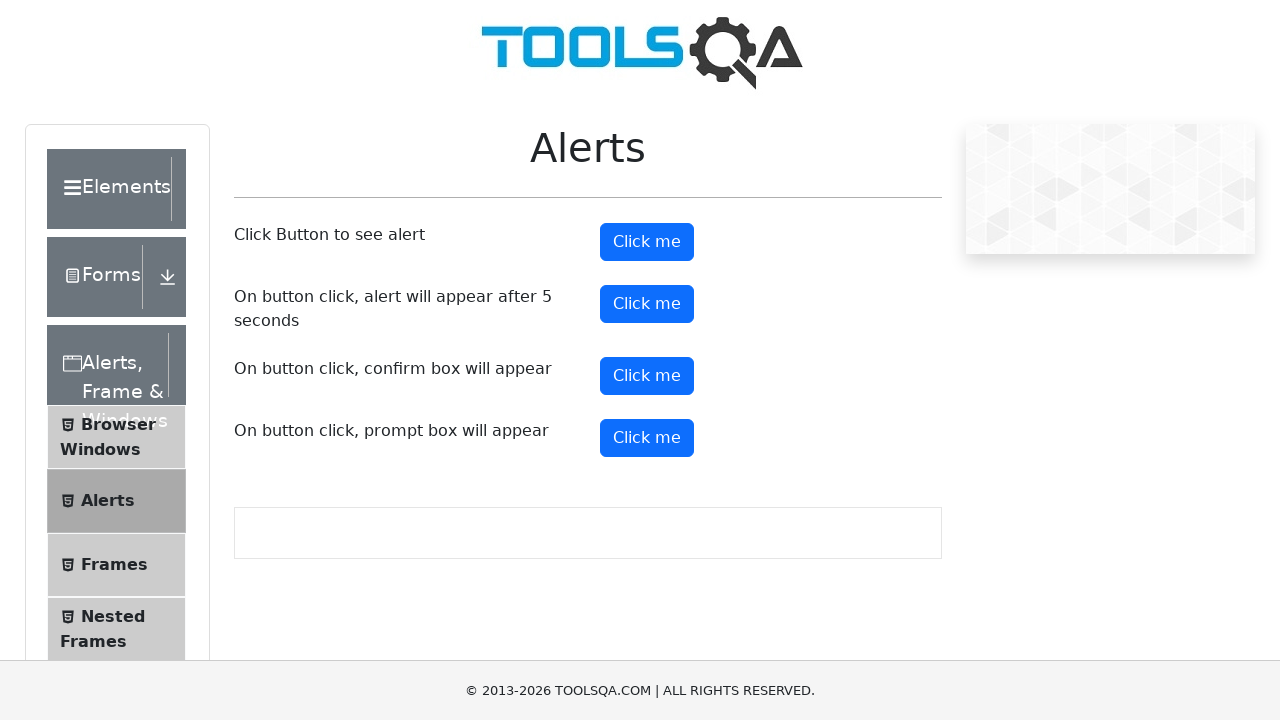

Set up dialog handler to dismiss confirm dialogs
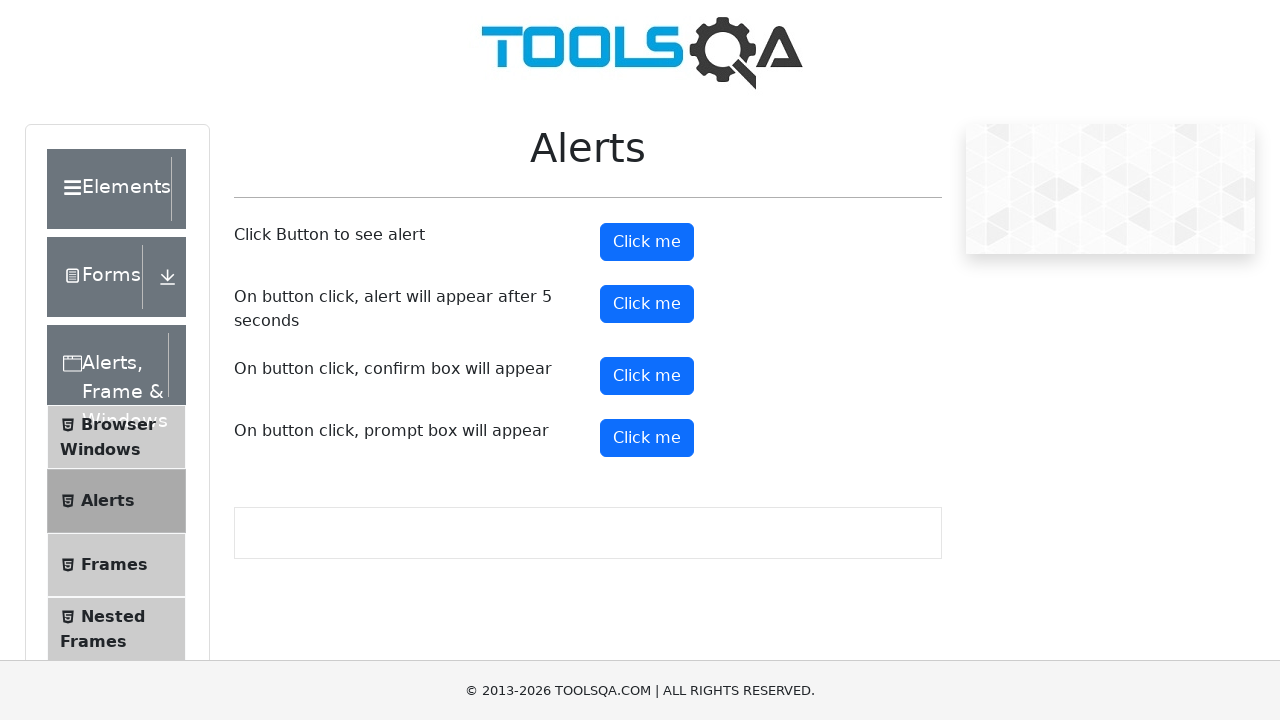

Clicked confirm button to trigger alert dialog at (647, 376) on #confirmButton
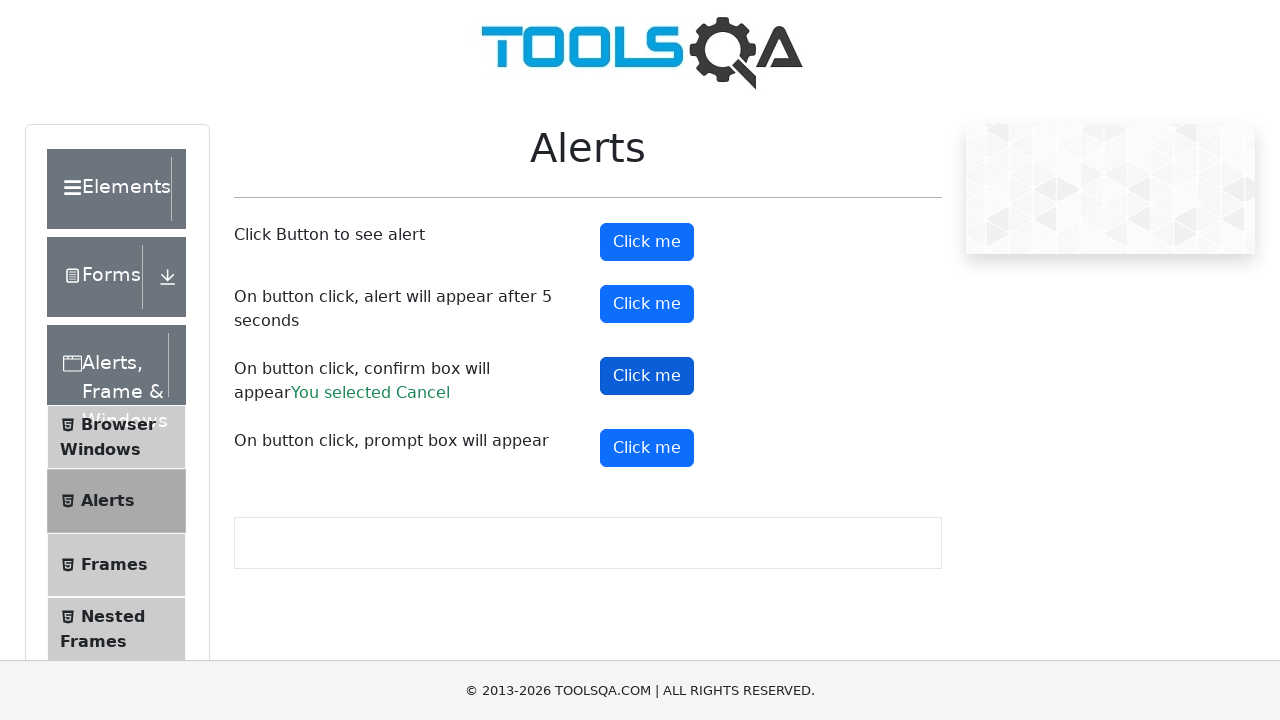

Waited for success result text to appear
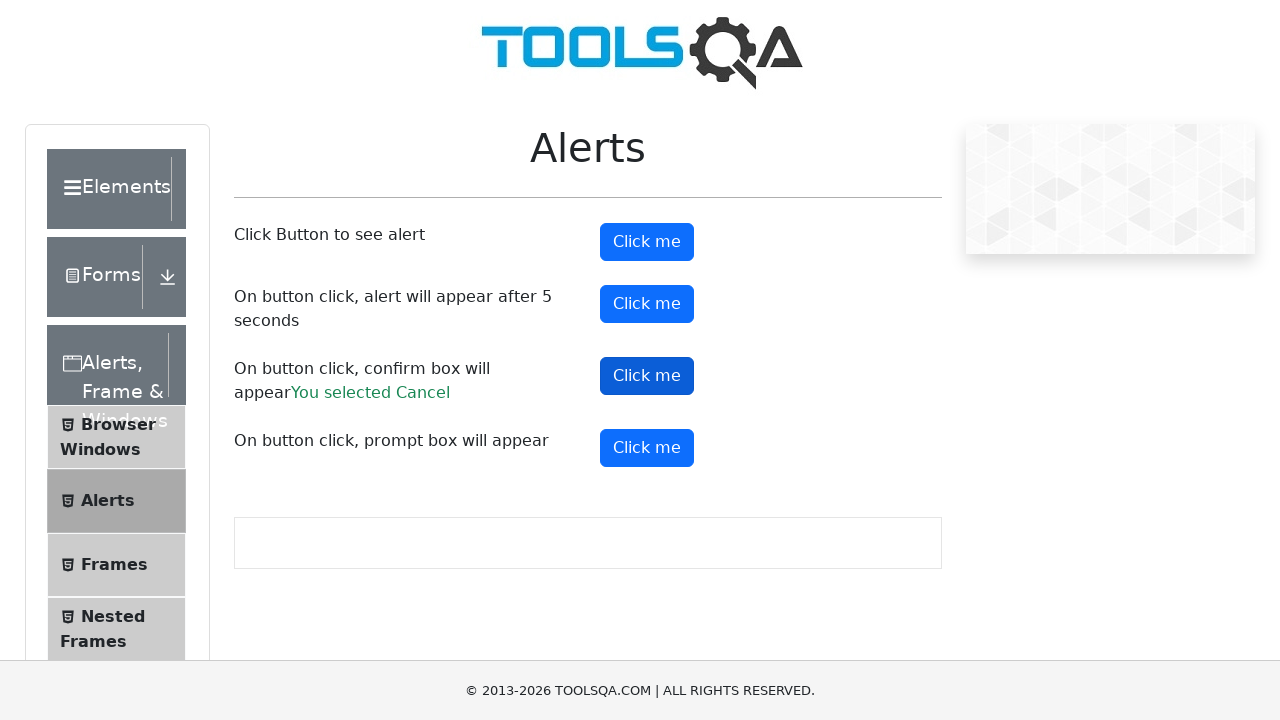

Retrieved success result text content
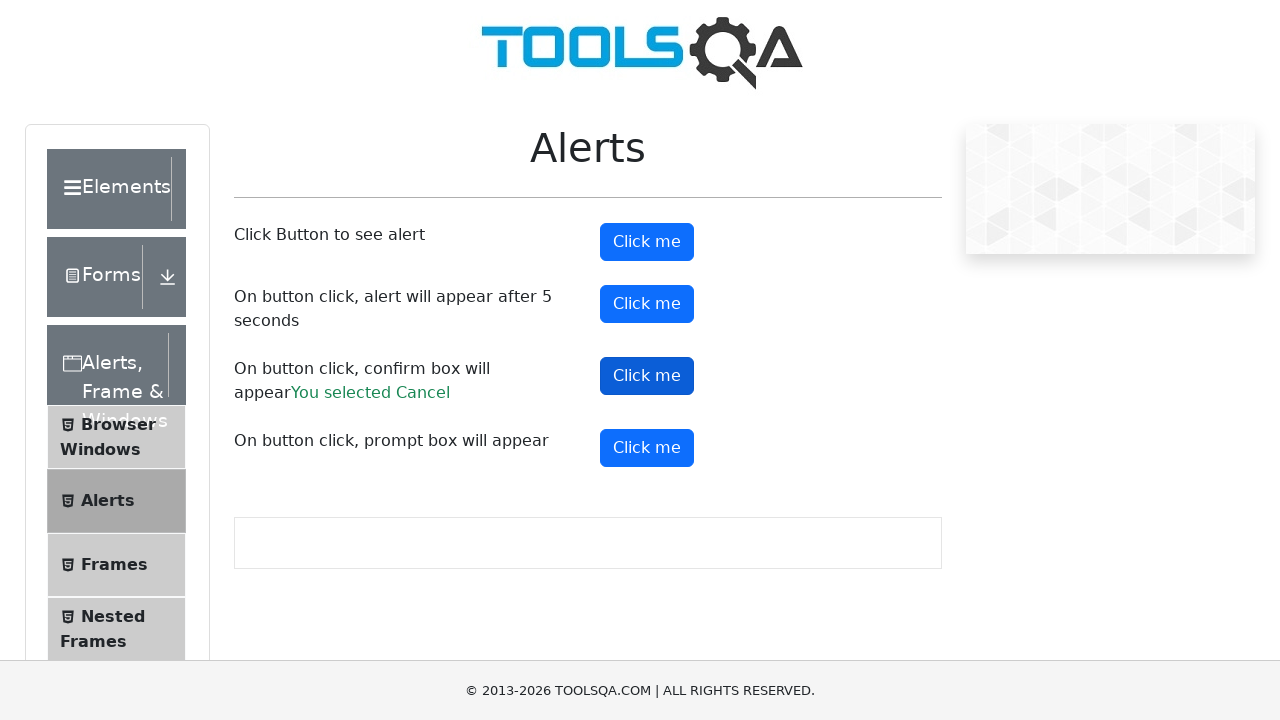

Verified that result text contains 'Cancel' - alert was successfully dismissed
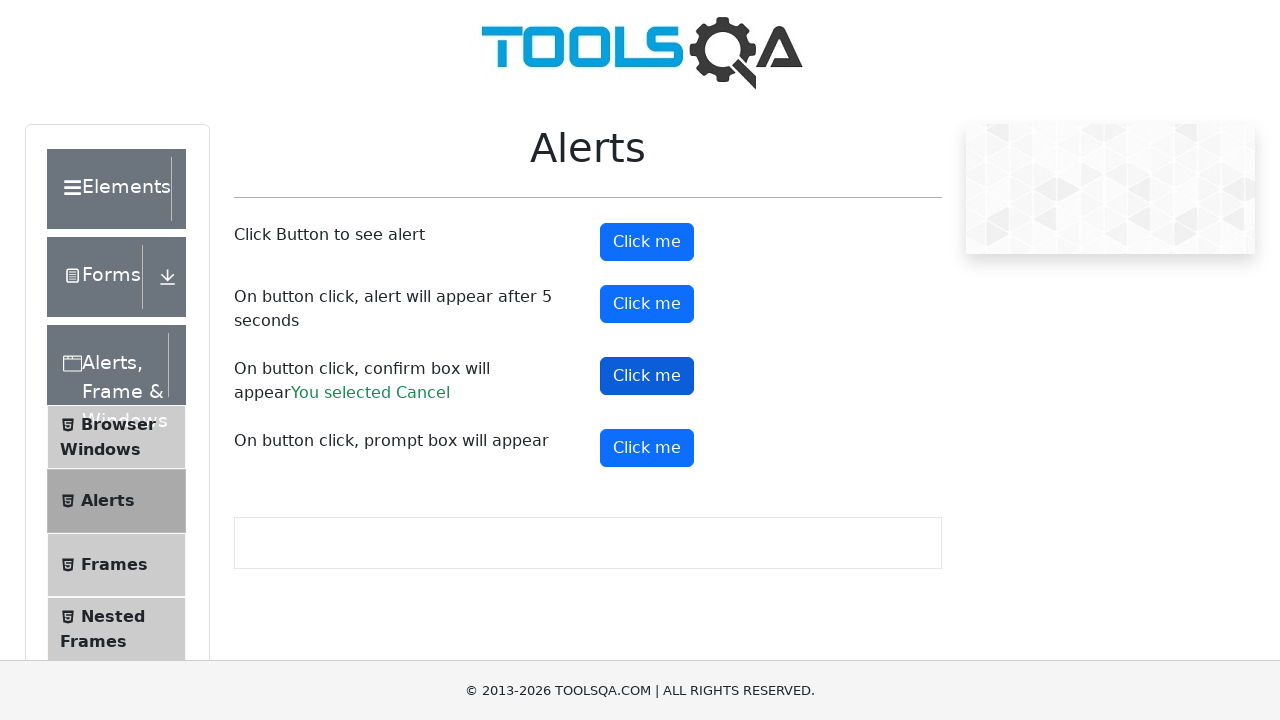

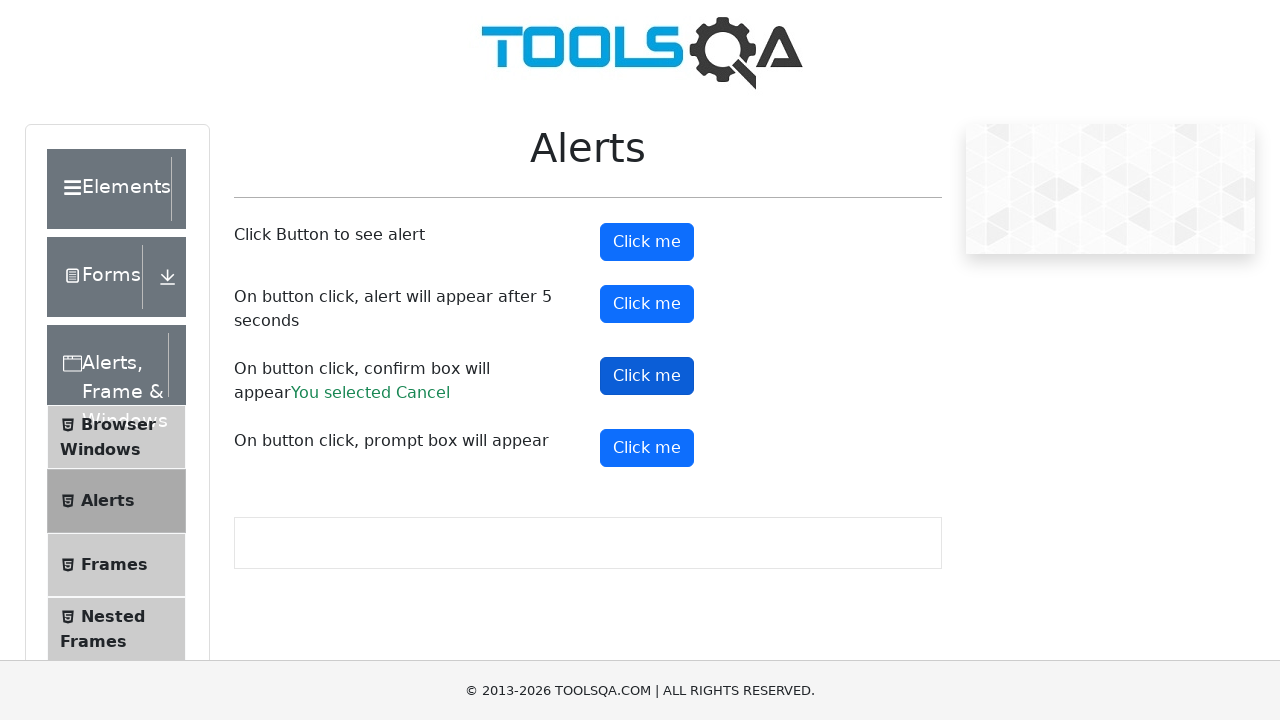